Navigates to the Inner West council's "What's On" events page and switches to the list view to display events

Starting URL: https://www.innerwest.nsw.gov.au/explore/whats-on#/results?categories=All&types=All&page=1

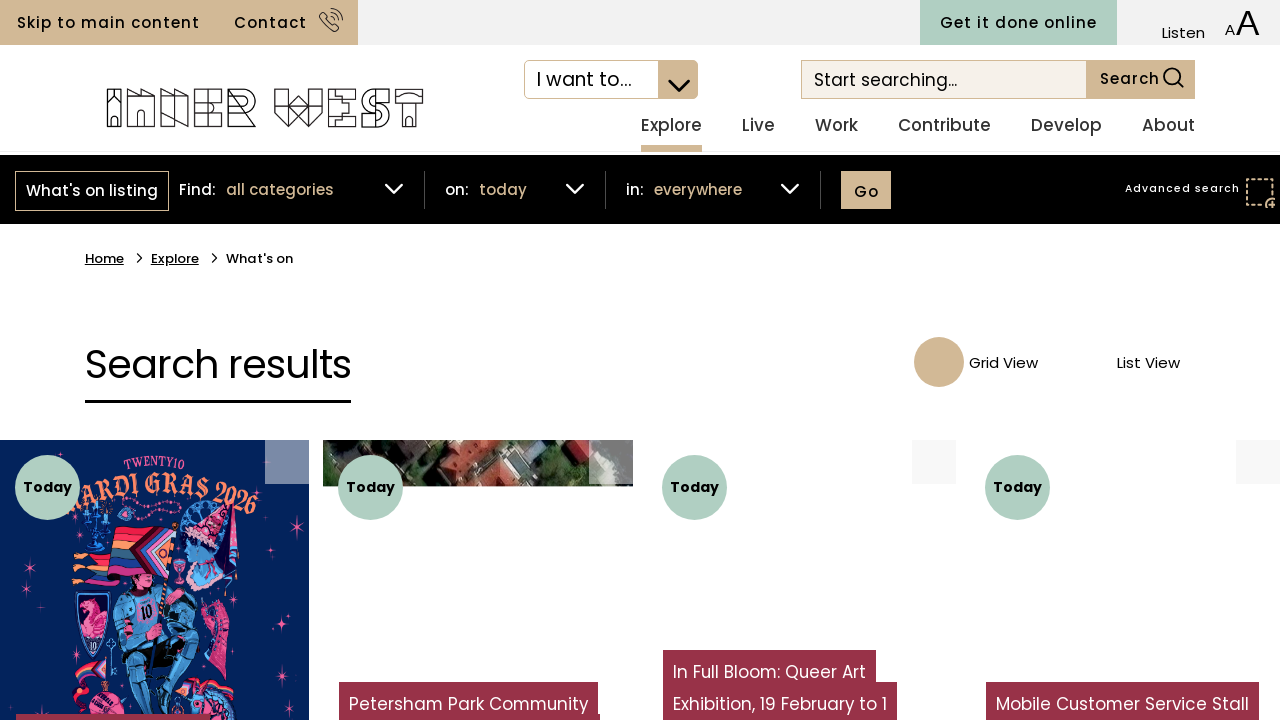

Clicked list view button to switch from default view to list view at (1087, 362) on a#btnListView
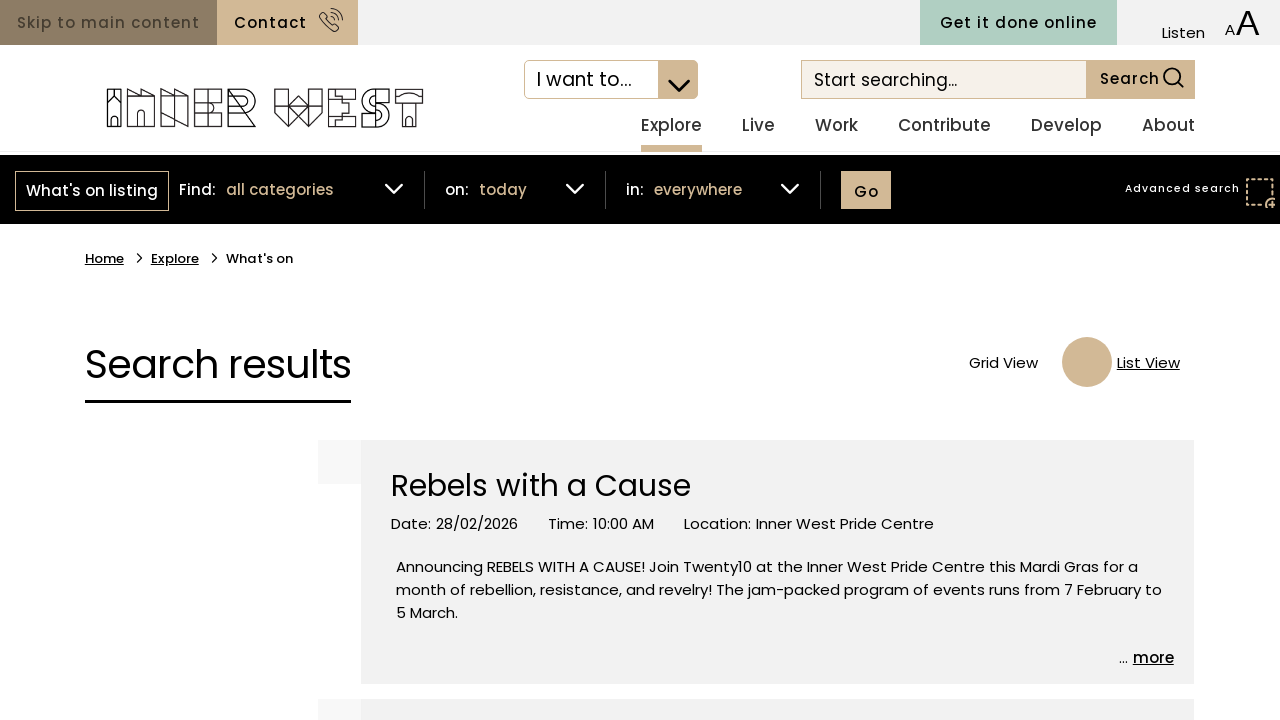

Events loaded in list view format
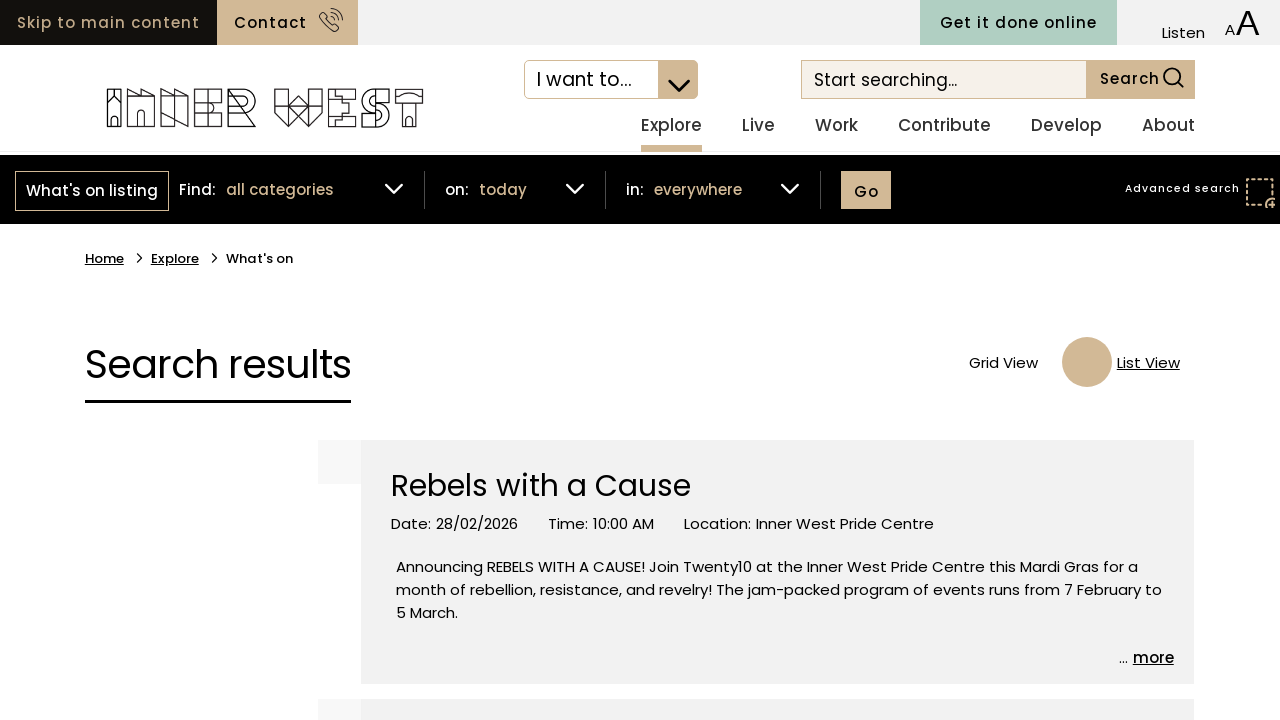

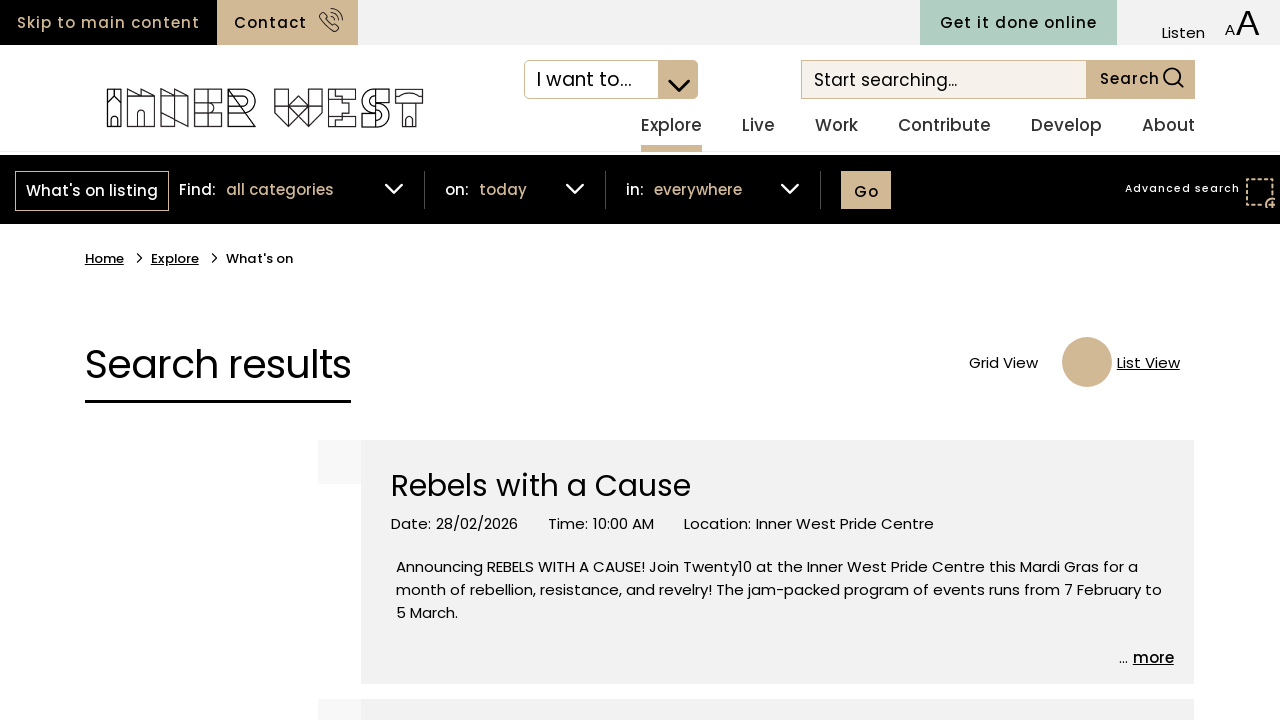